Tests that the DemoBlaze homepage loads successfully by navigating to the page and verifying it loads.

Starting URL: https://www.demoblaze.com/

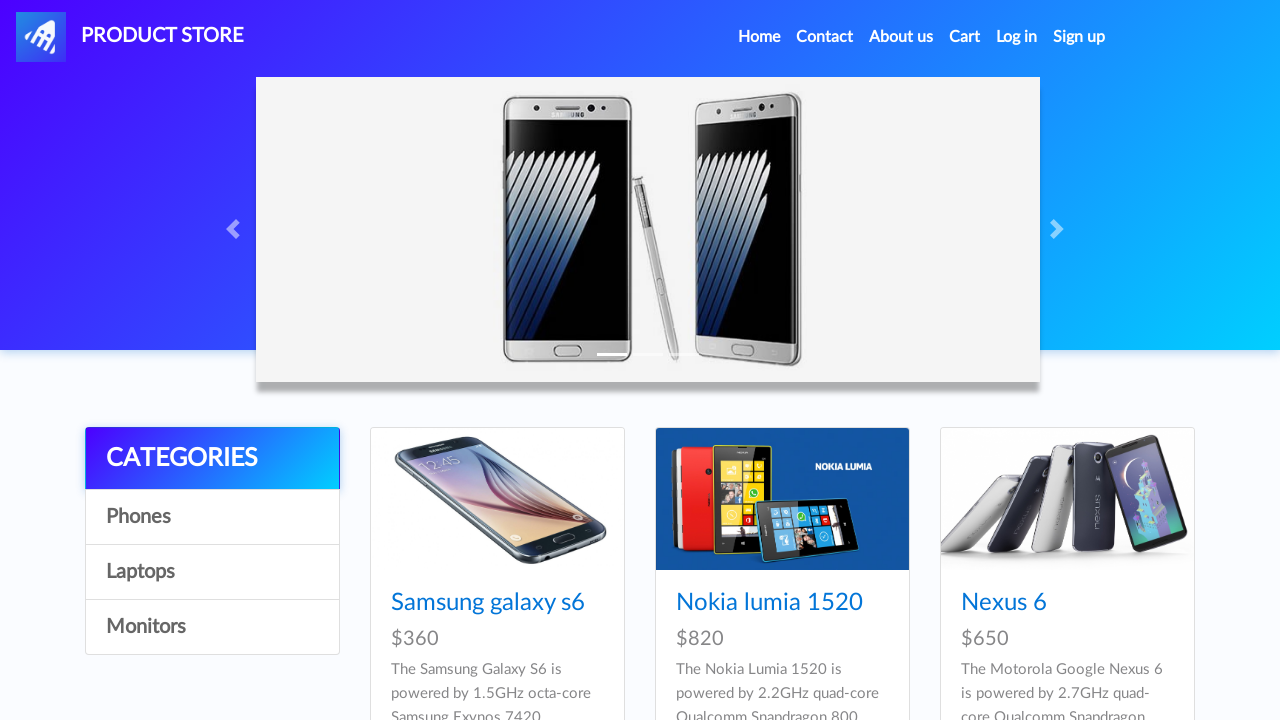

Page DOM content loaded
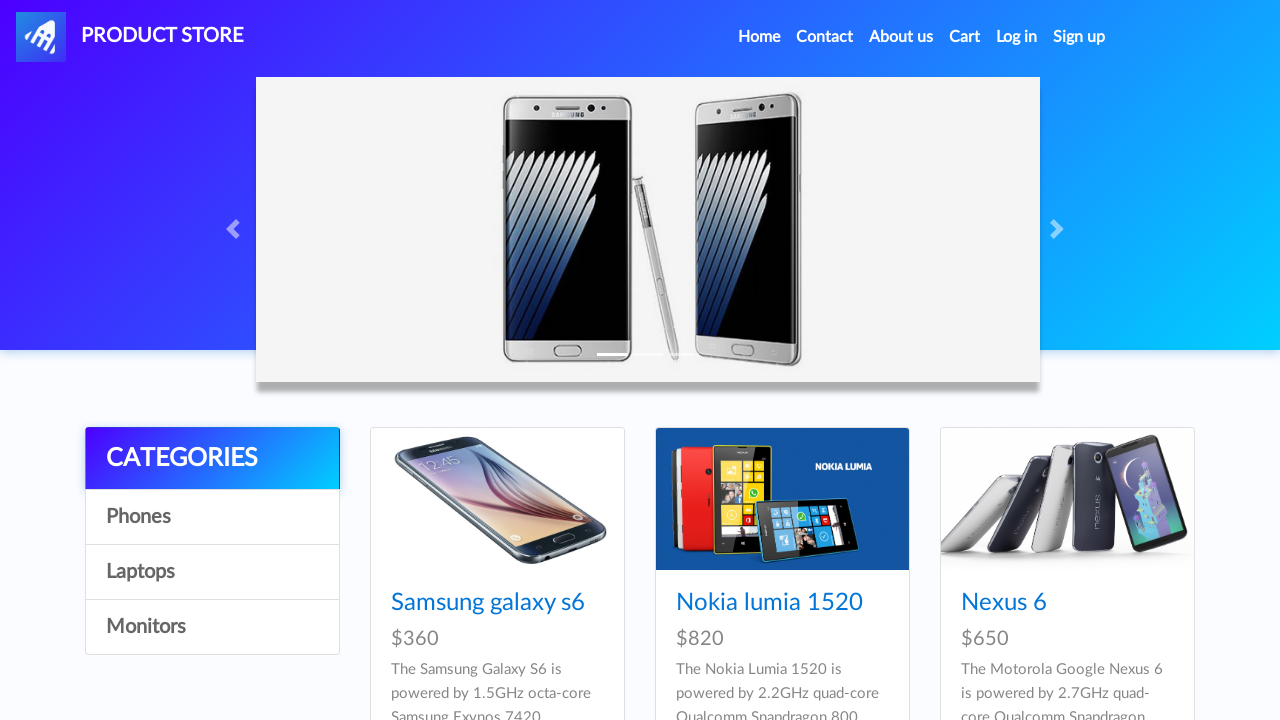

Navigation bar element appeared, confirming DemoBlaze homepage loaded successfully
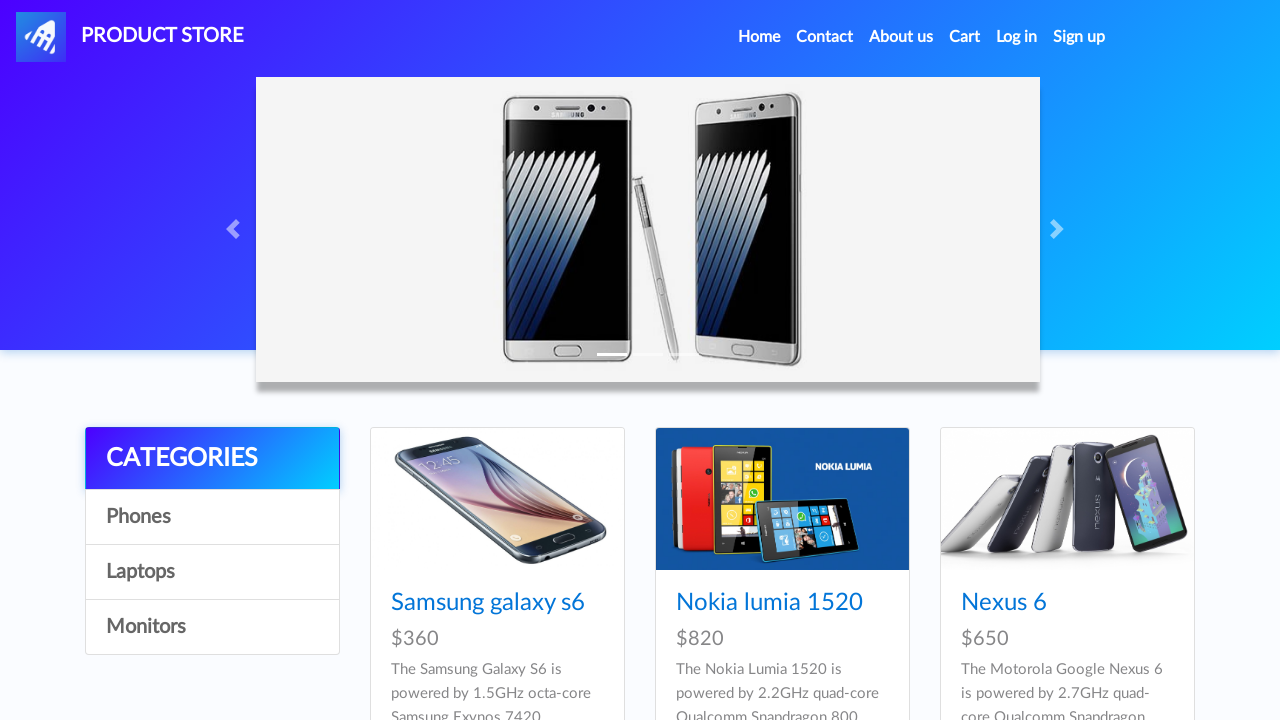

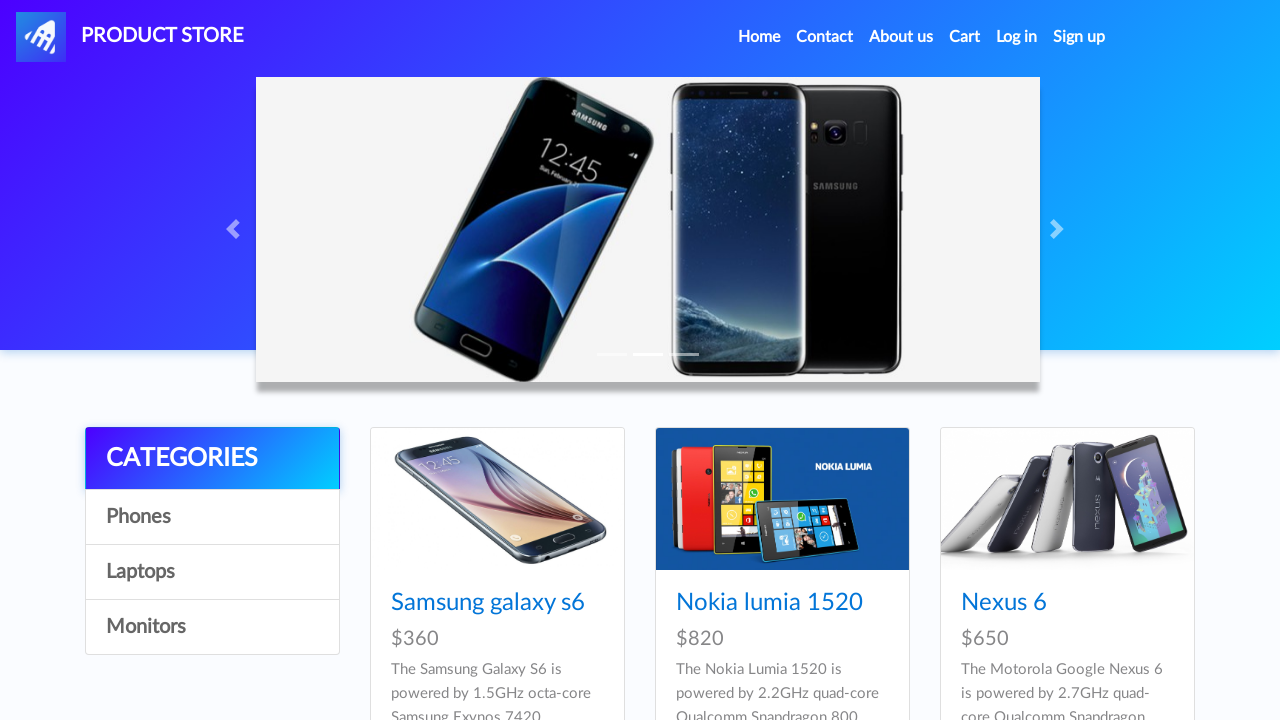